Tests e-commerce functionality by adding specific items to cart, proceeding to checkout, applying a promo code, and verifying it was successfully applied

Starting URL: https://rahulshettyacademy.com/seleniumPractise/

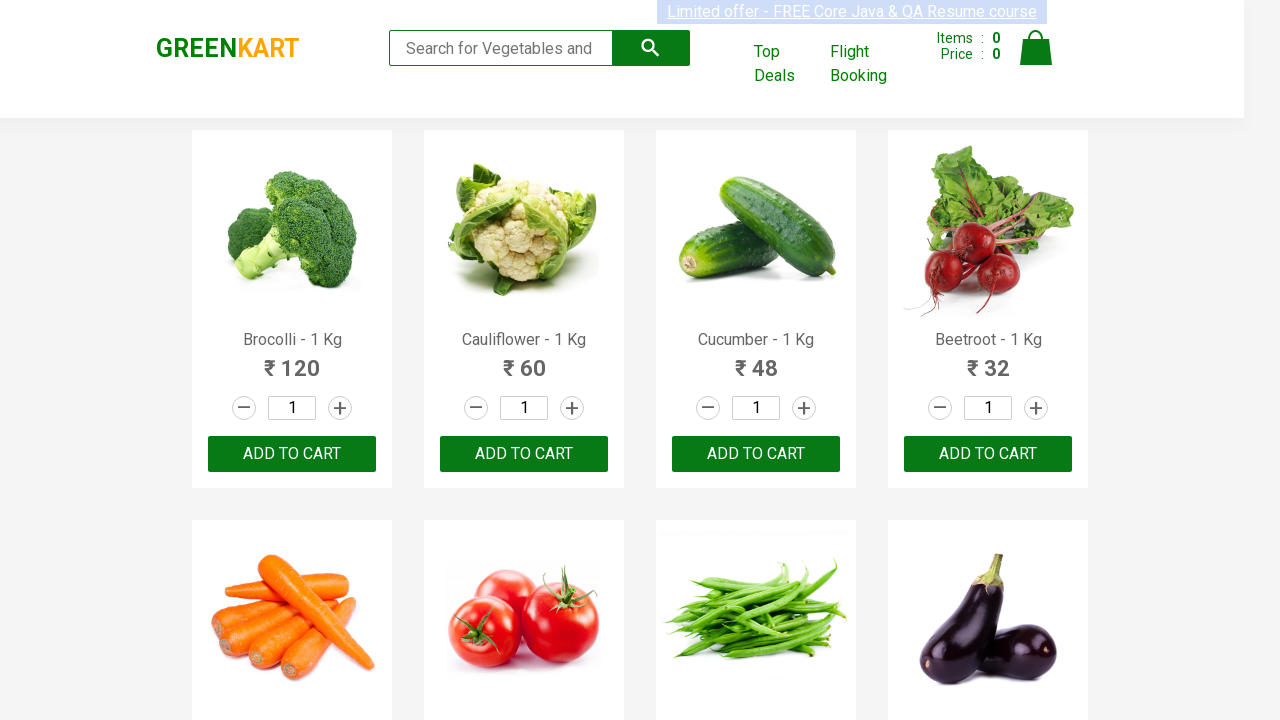

Waited for product names to load on the page
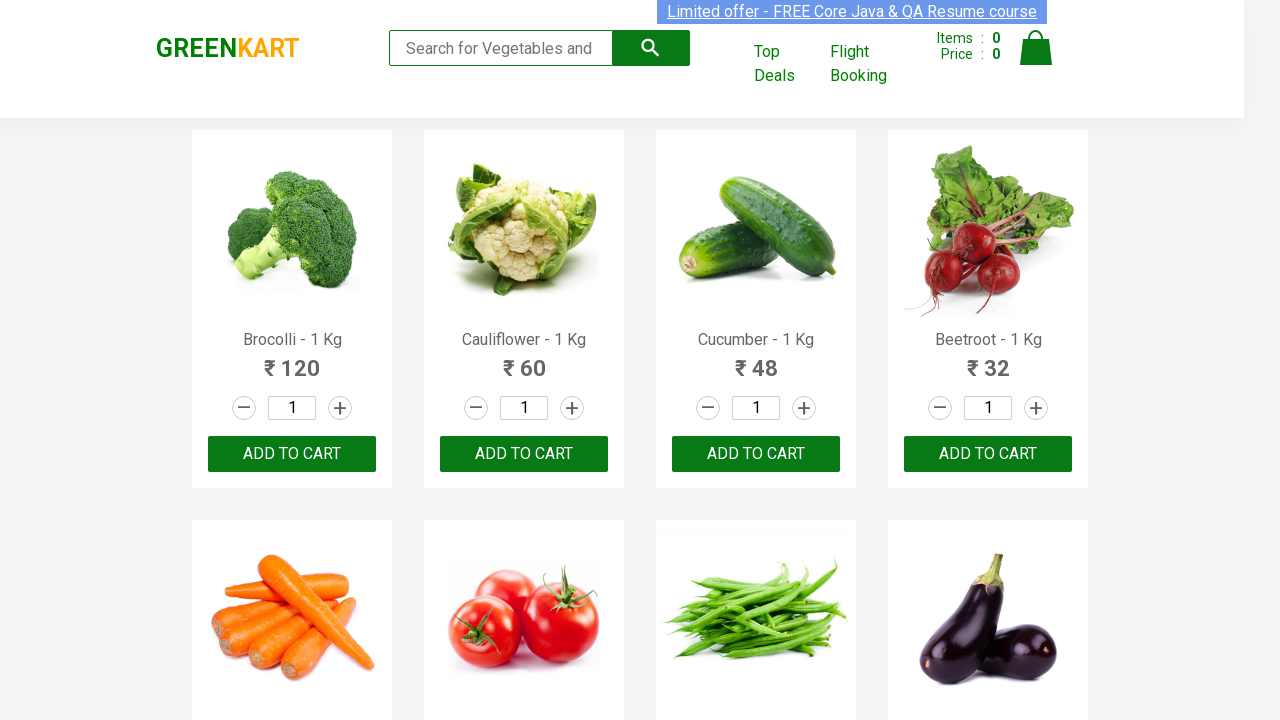

Retrieved all product elements from the page
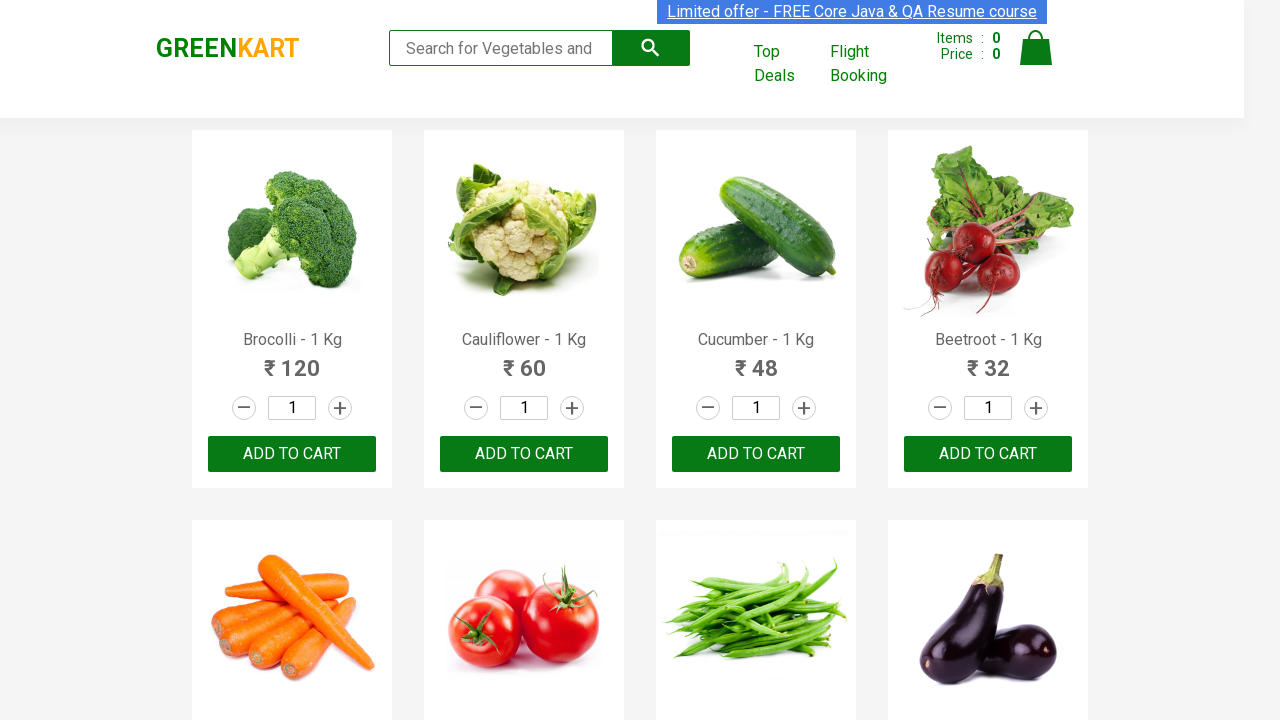

Clicked ADD TO CART button for Brocolli at (292, 454) on xpath=//div[@class='product-action']/button >> nth=0
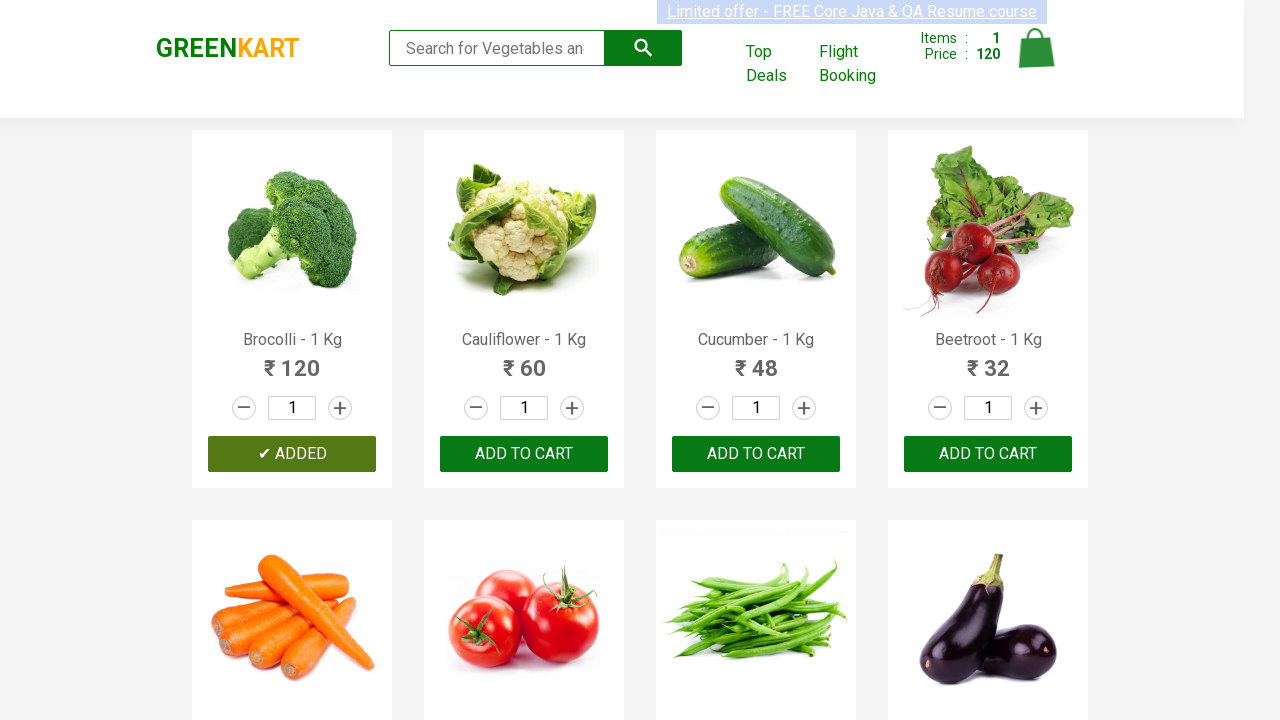

Clicked ADD TO CART button for Cucumber at (756, 454) on xpath=//div[@class='product-action']/button >> nth=2
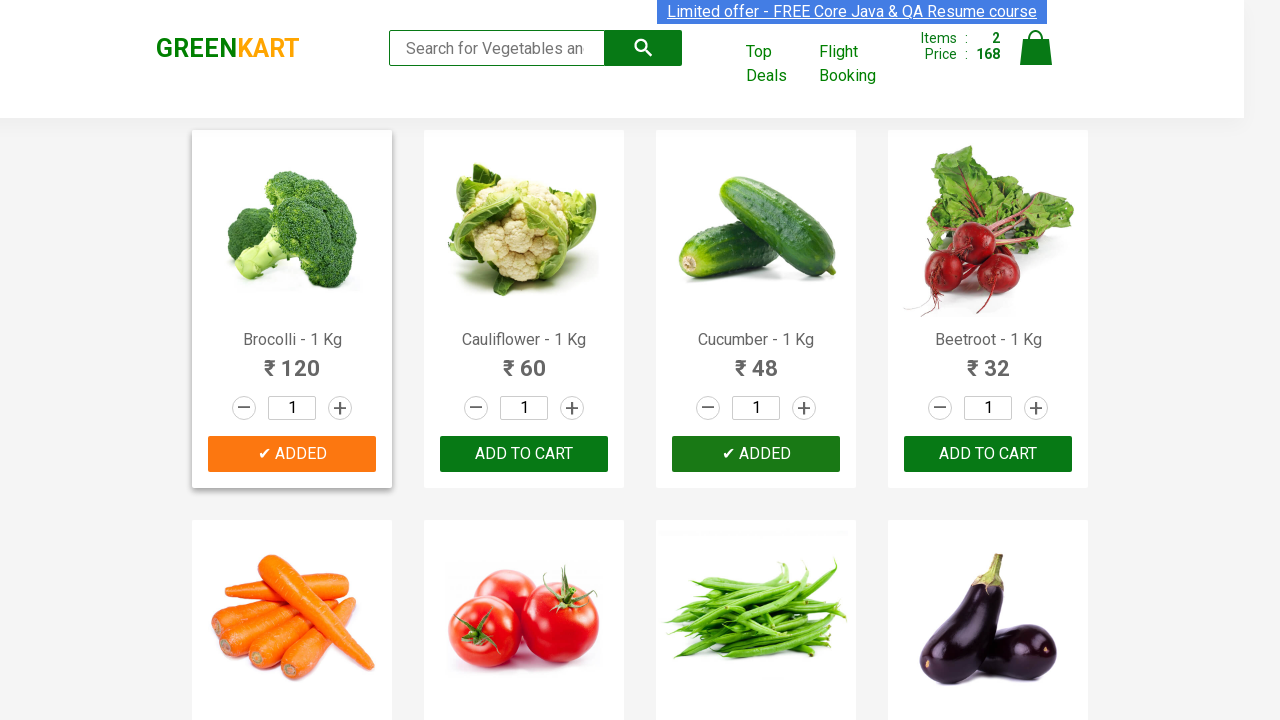

Clicked ADD TO CART button for Beetroot at (988, 454) on xpath=//div[@class='product-action']/button >> nth=3
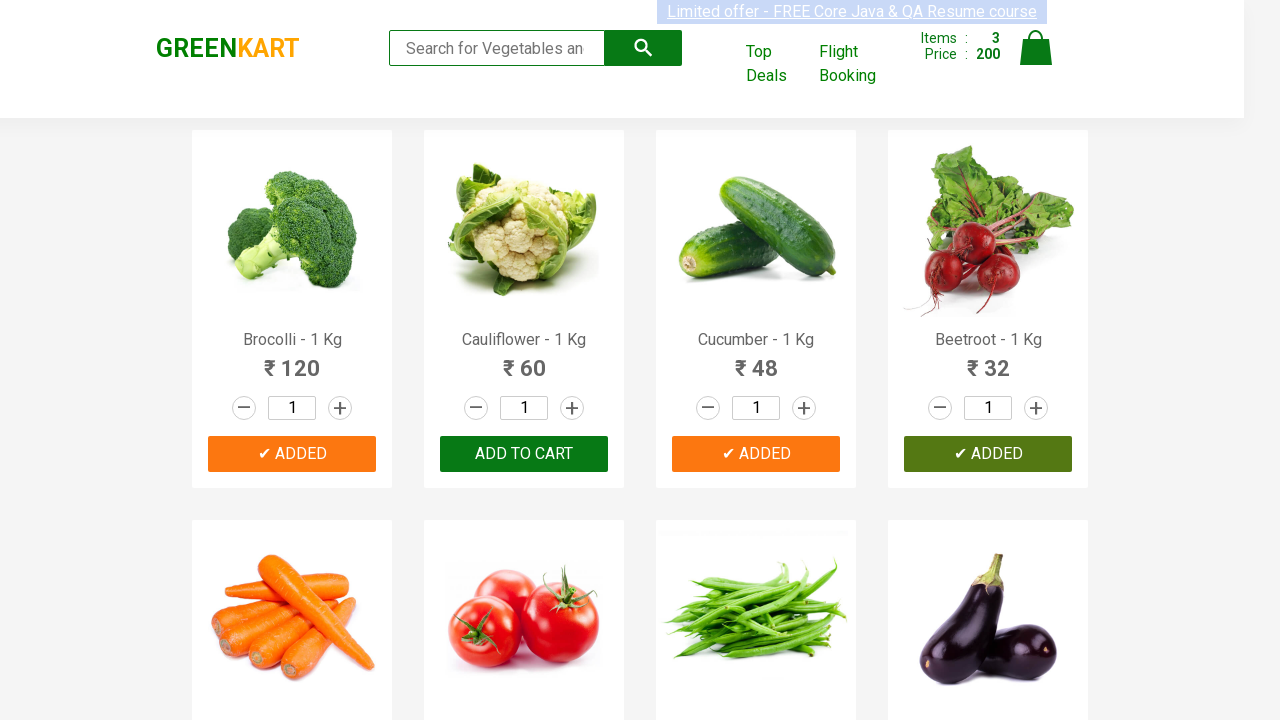

Clicked on cart icon to view cart at (1036, 48) on img[alt='Cart']
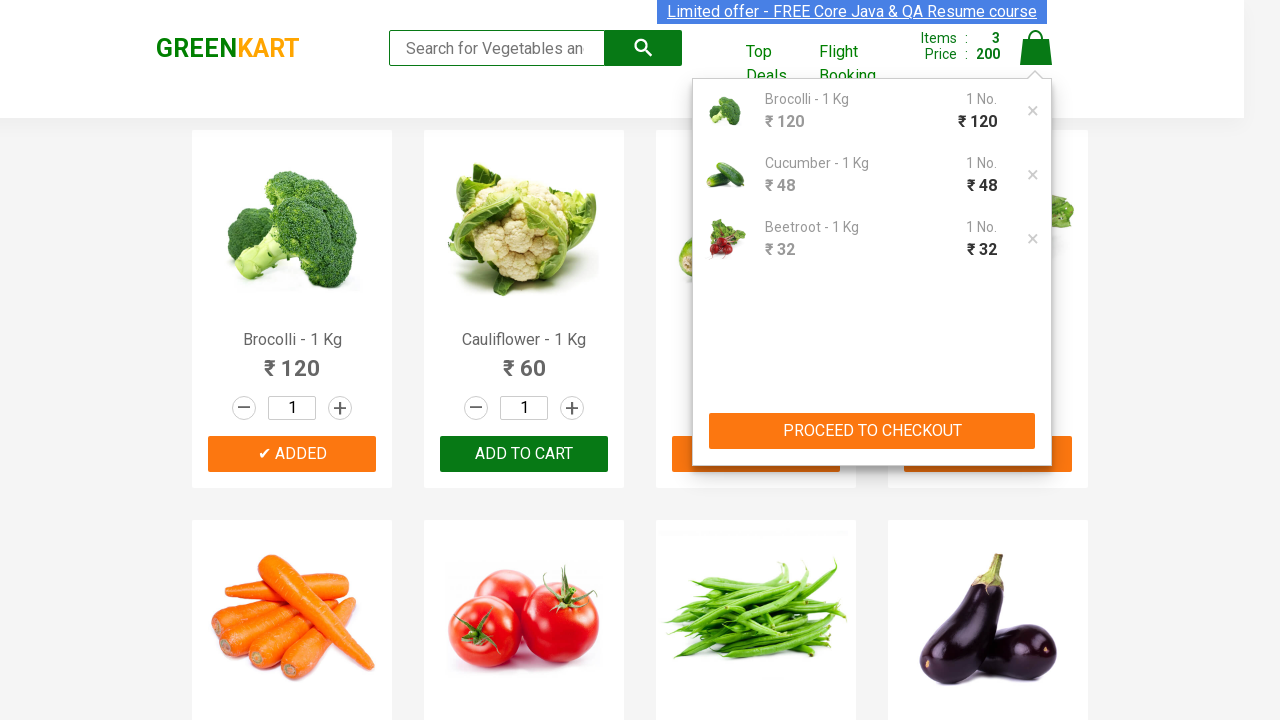

Clicked PROCEED TO CHECKOUT button at (872, 431) on xpath=//button[contains(text(),'PROCEED TO CHECKOUT')]
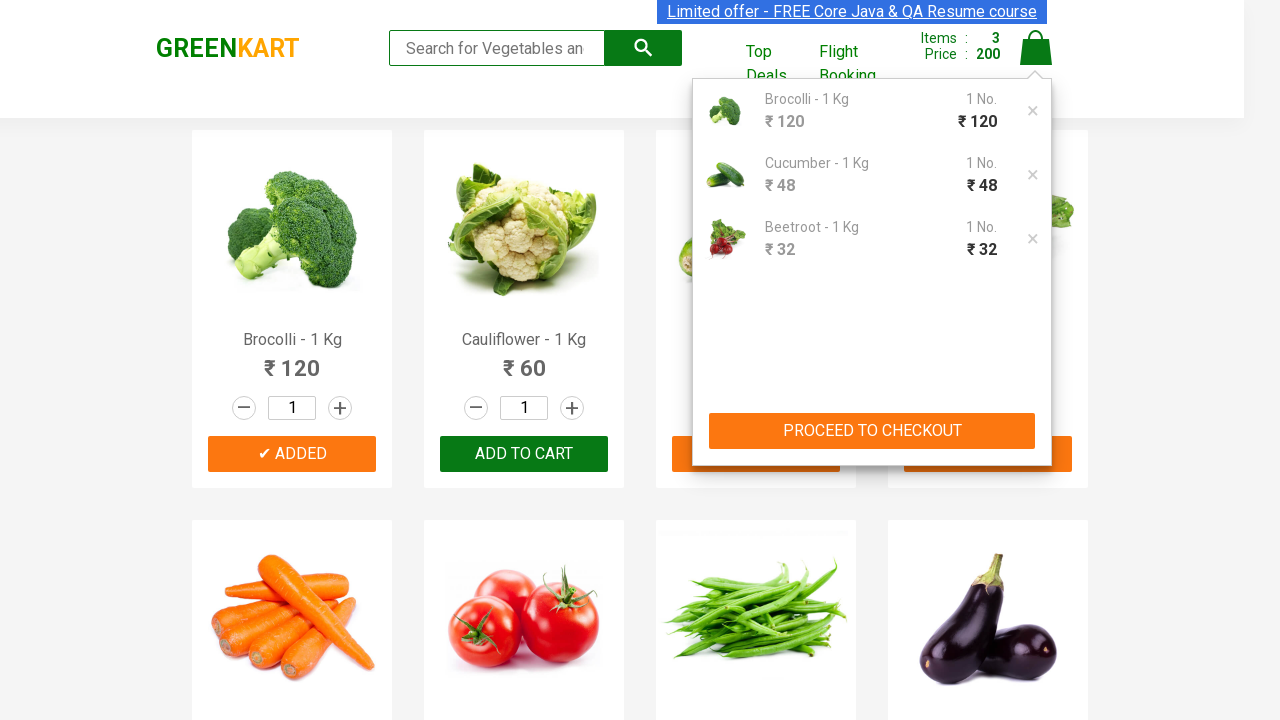

Waited for promo code input field to become visible
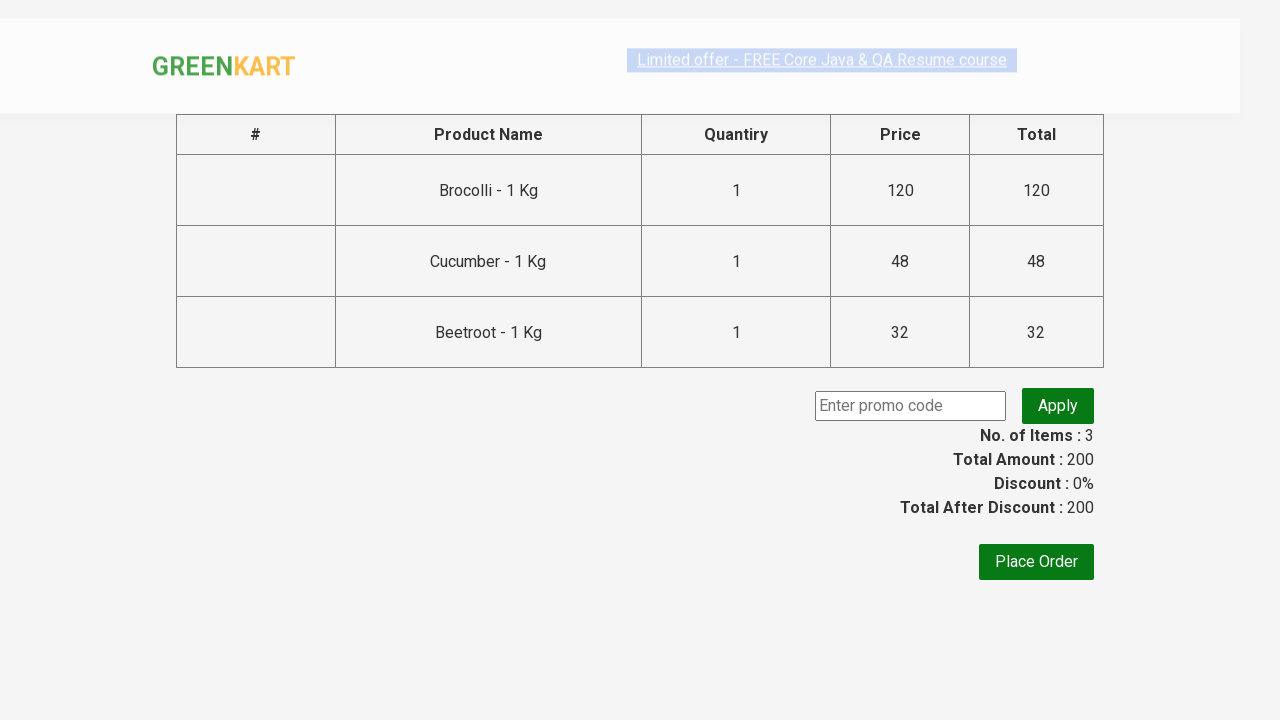

Filled promo code input field with 'rahulshettyacademy' on input.promoCode
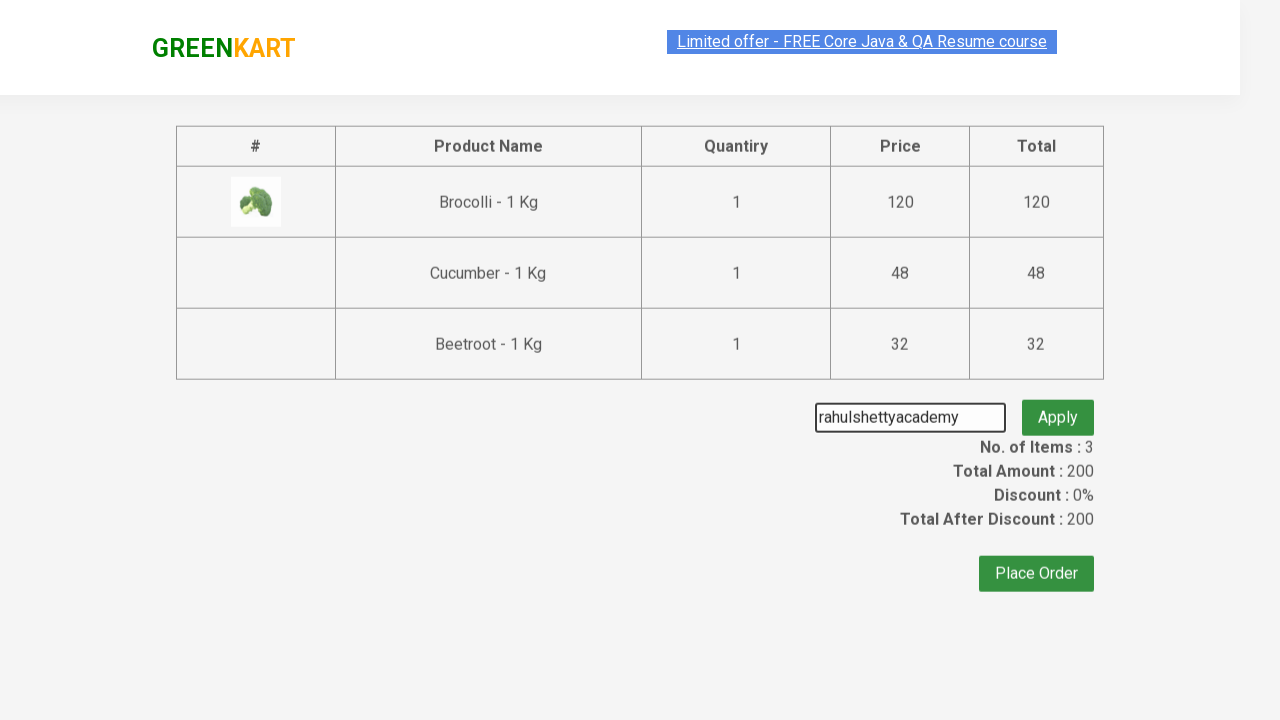

Clicked Apply promo button at (1058, 406) on button.promoBtn
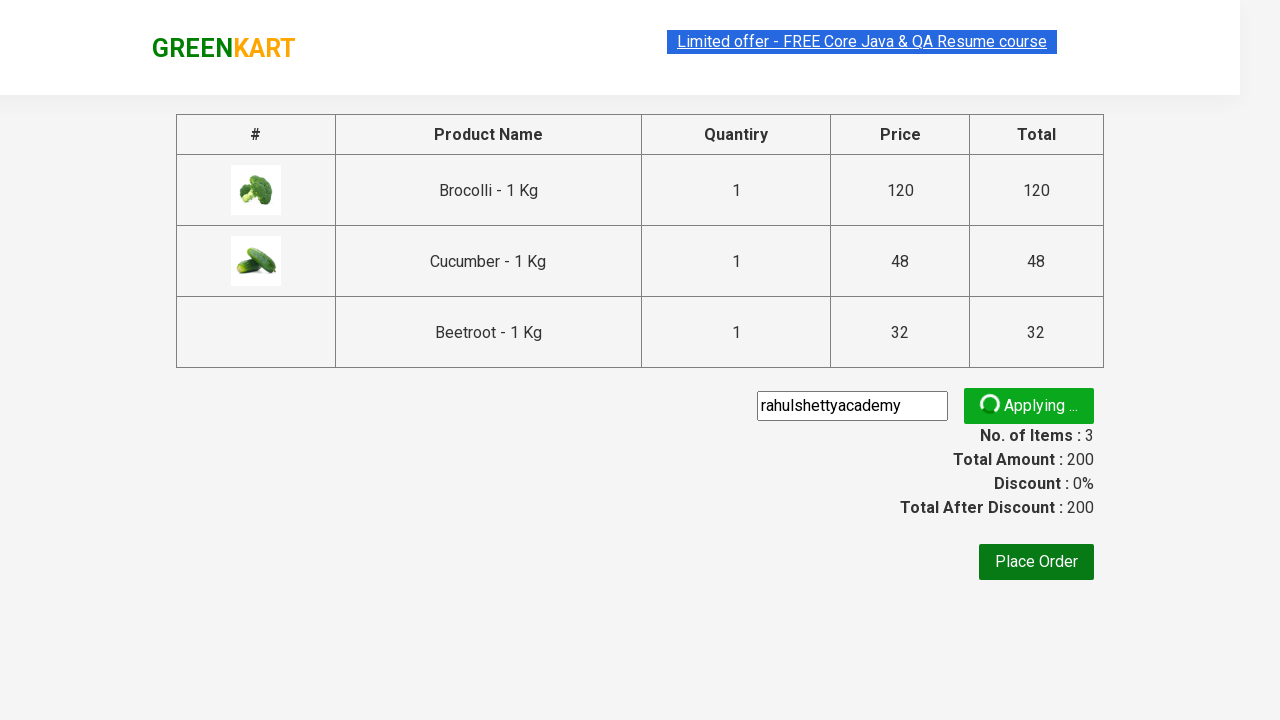

Waited for promo information message to appear
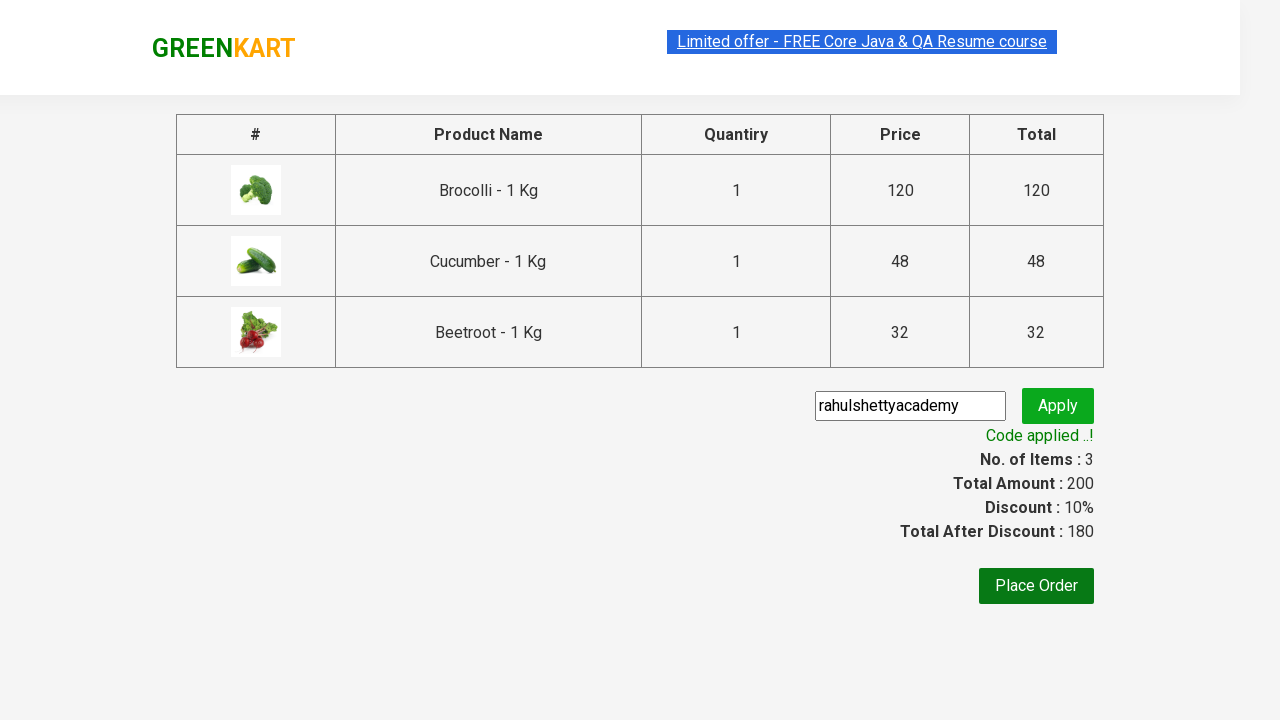

Retrieved promo message: 'Code applied ..!'
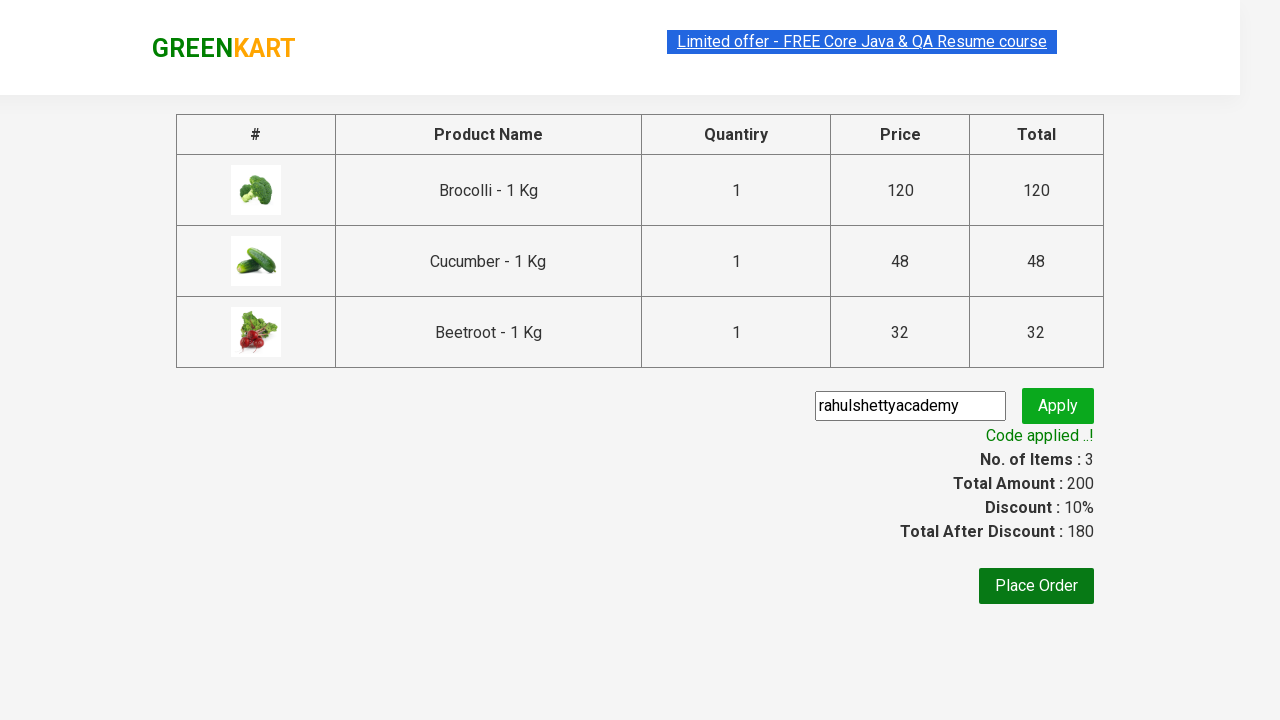

Verified that promo code was successfully applied
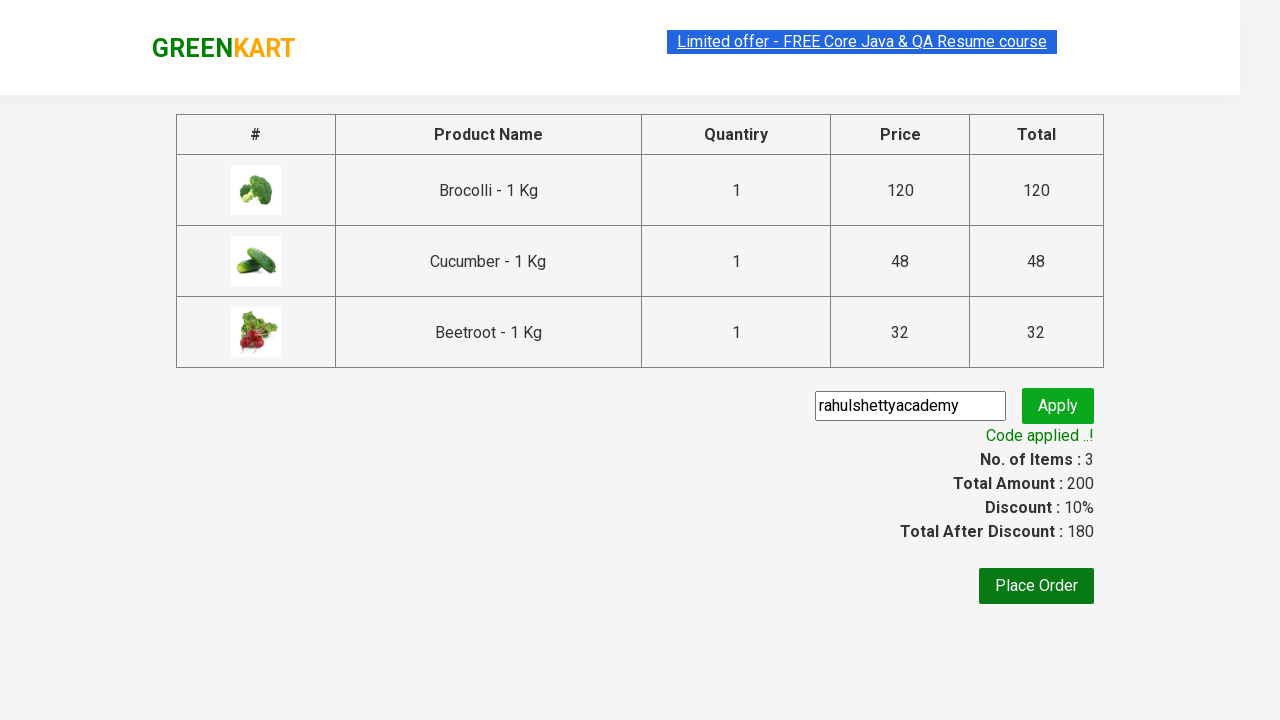

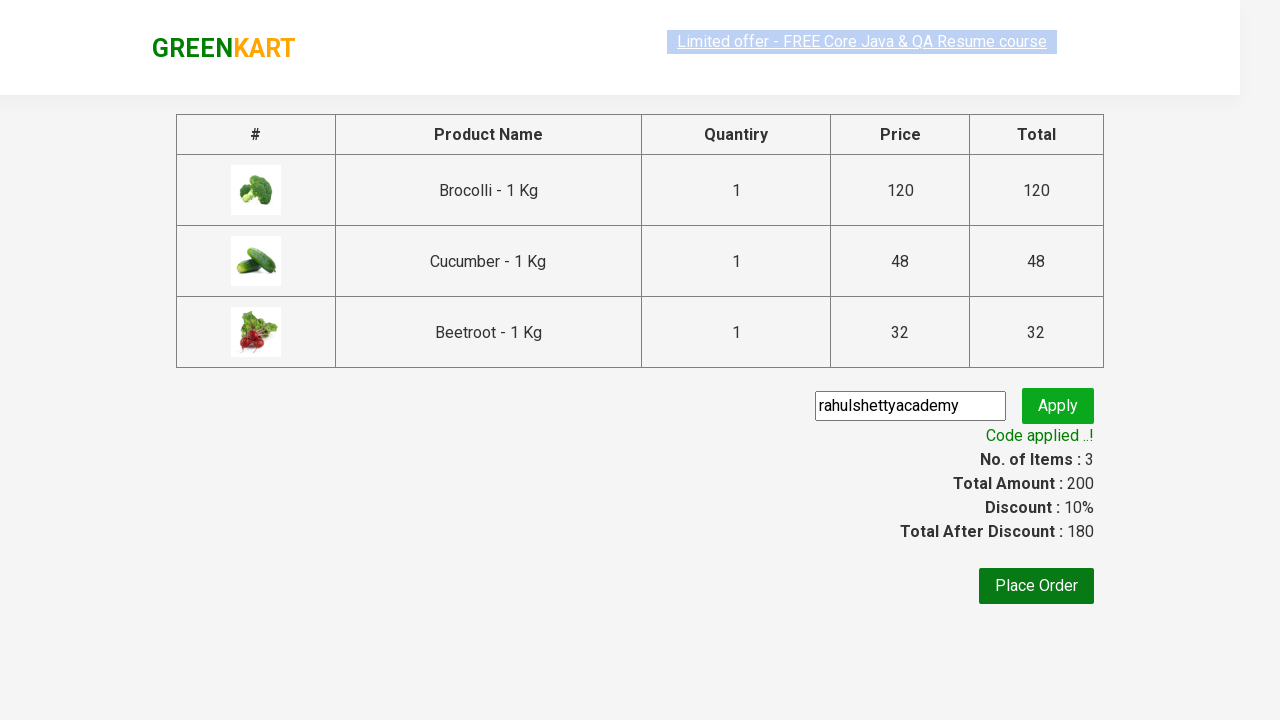